Tests checkbox functionality by checking a checkbox and verifying the confirmation message appears

Starting URL: https://test.k6.io/browser.php

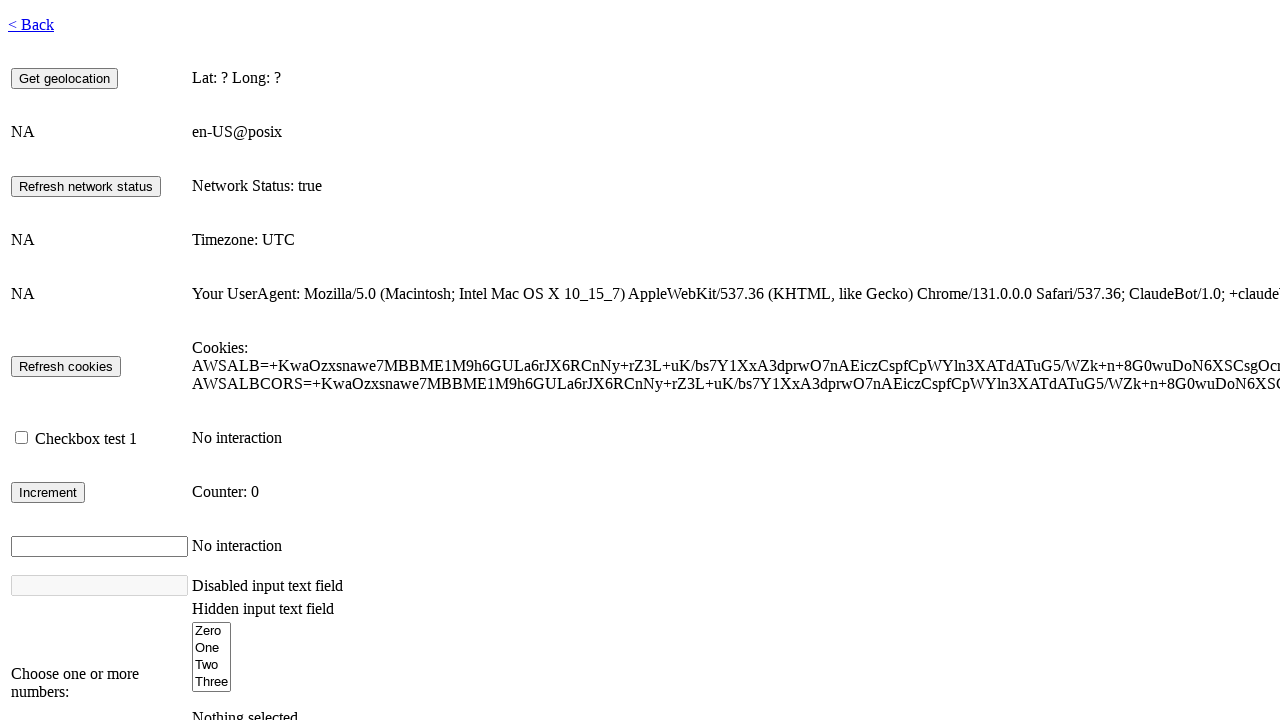

Checked the checkbox with id 'checkbox1' at (22, 438) on #checkbox1
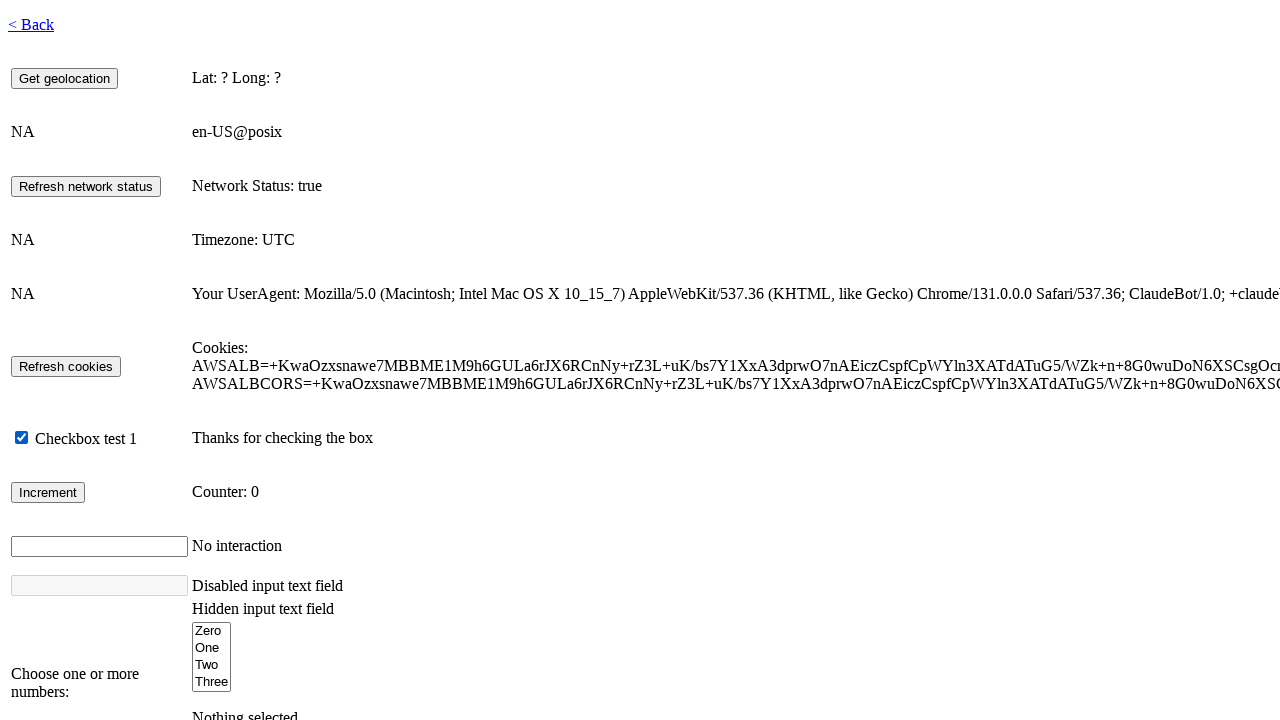

Waited for and confirmed the checkbox confirmation message appeared
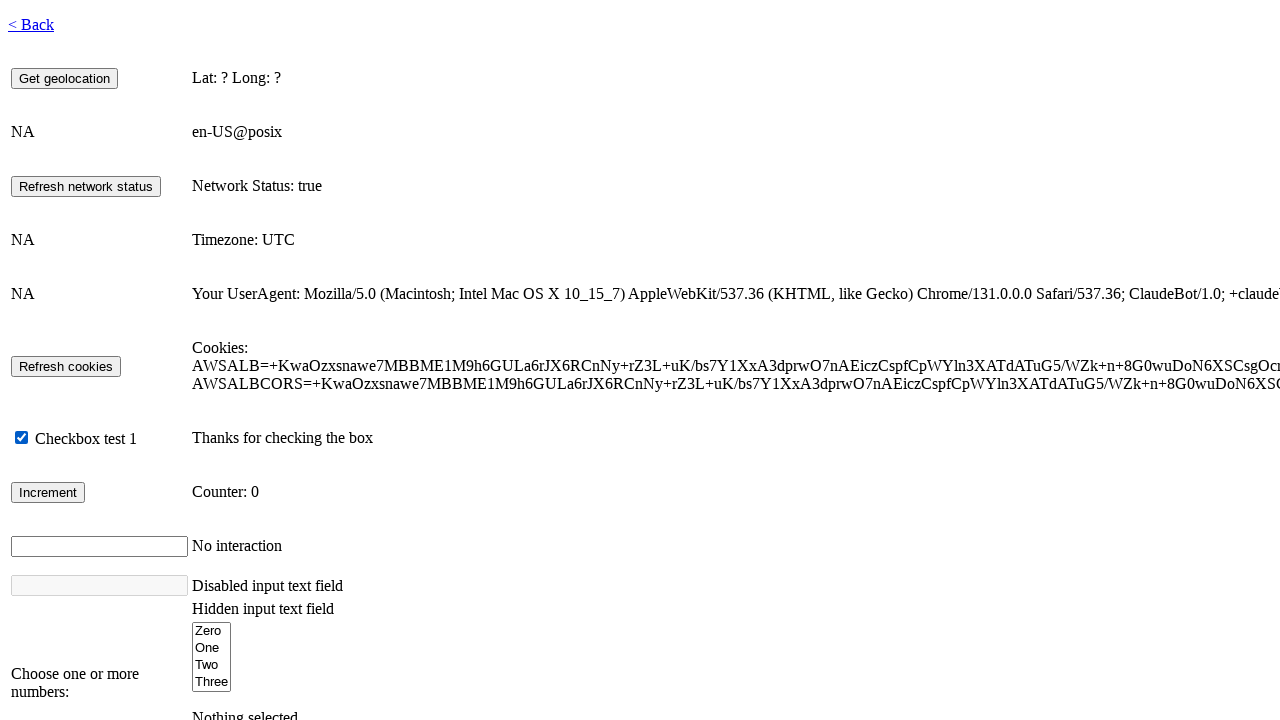

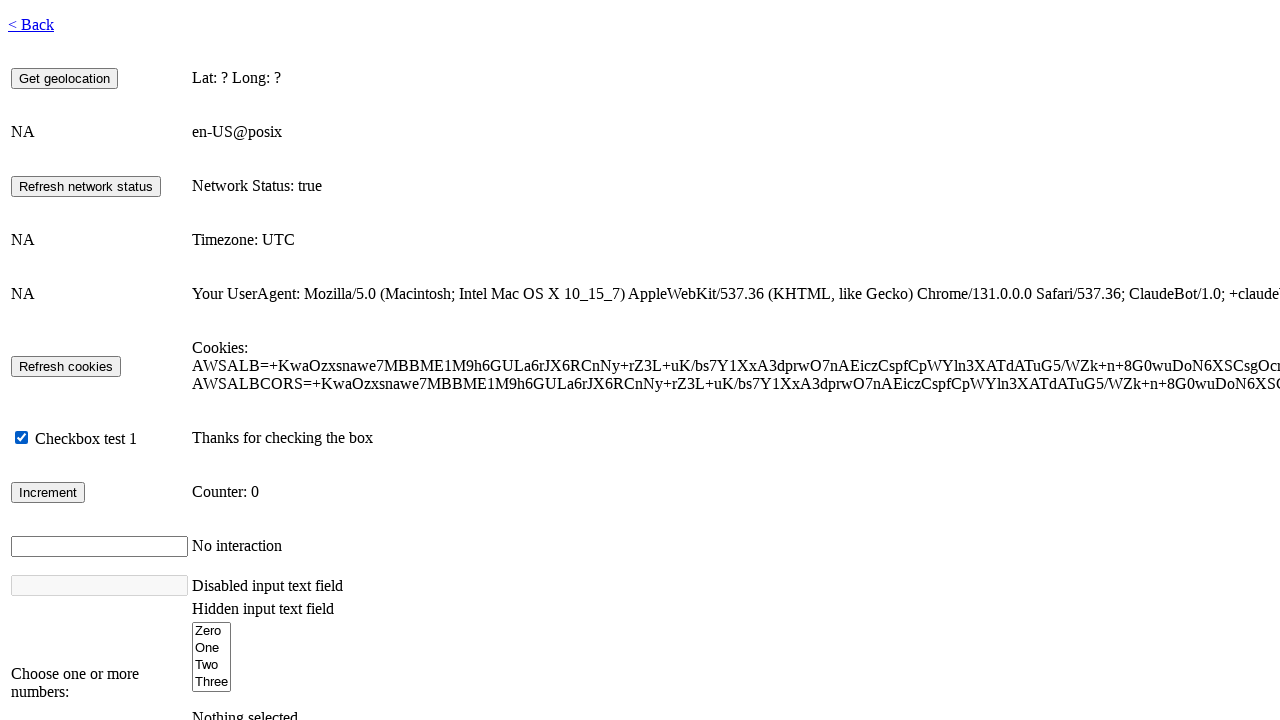